Tests radio button functionality on a demo page by clicking the "Yes" radio button and verifying its selection state

Starting URL: https://demoqa.com/radio-button

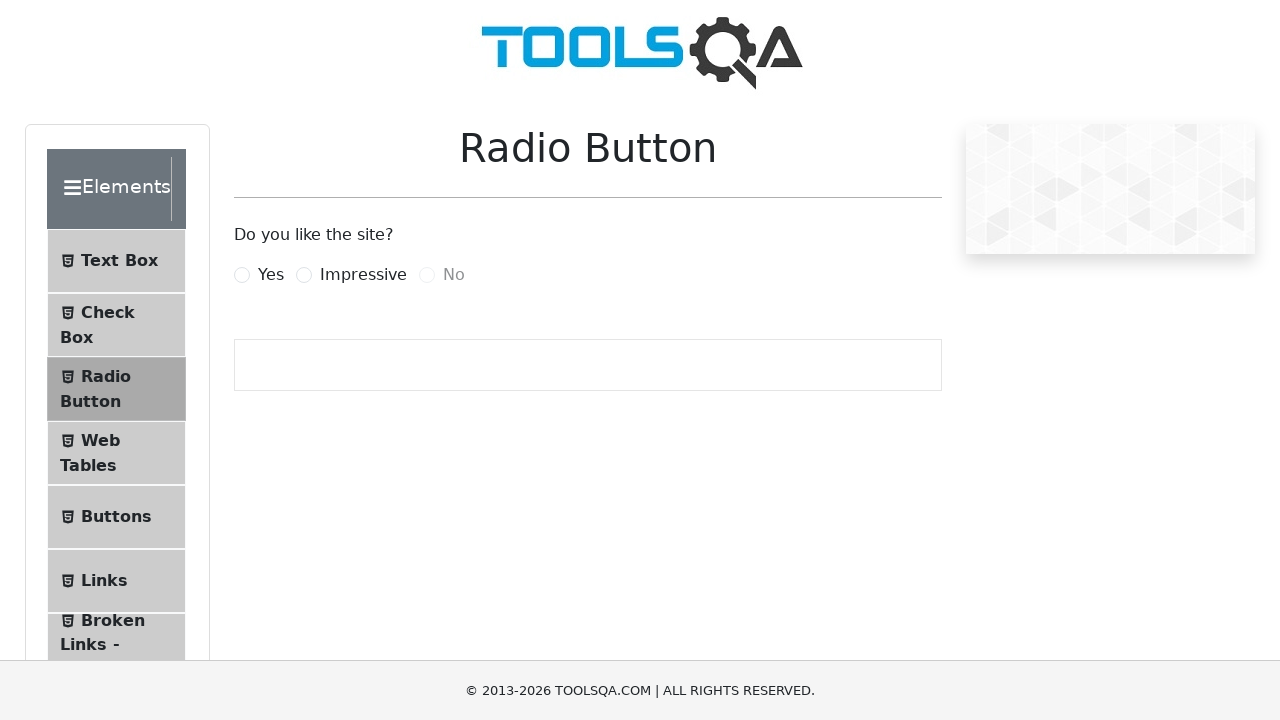

Checked if Yes radio button is enabled
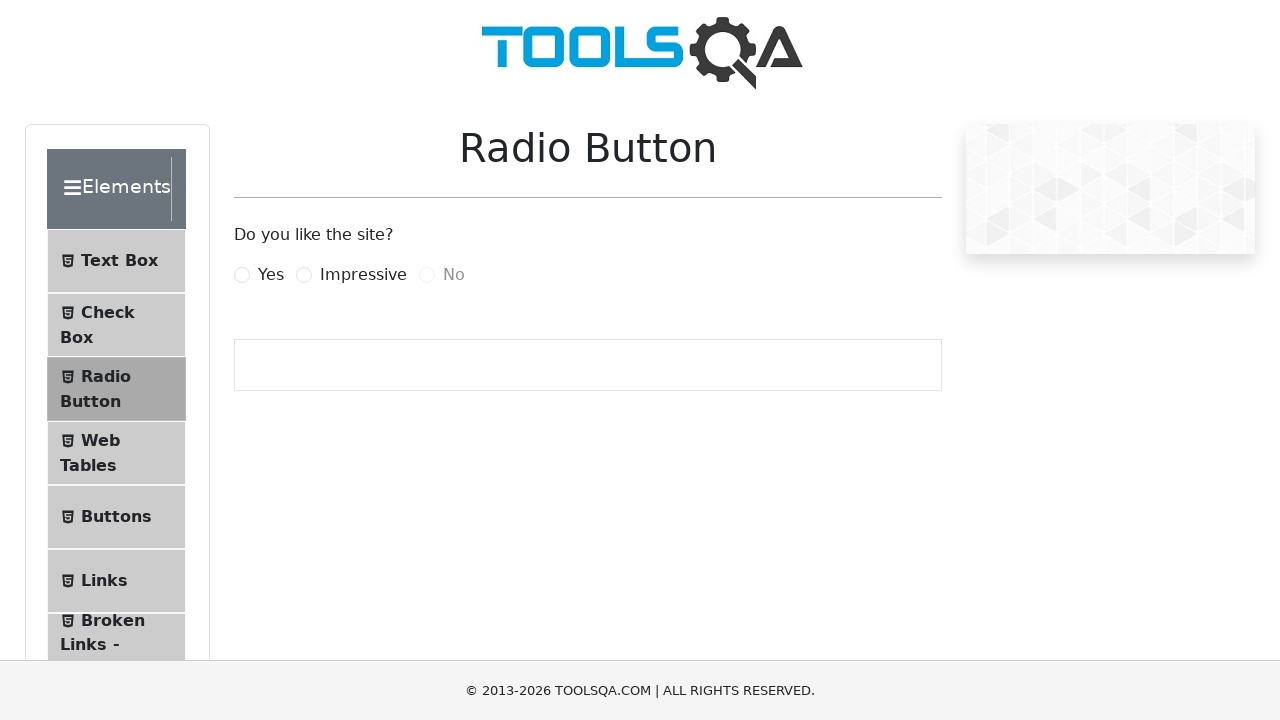

Clicked Yes radio button directly at (242, 275) on input#yesRadio
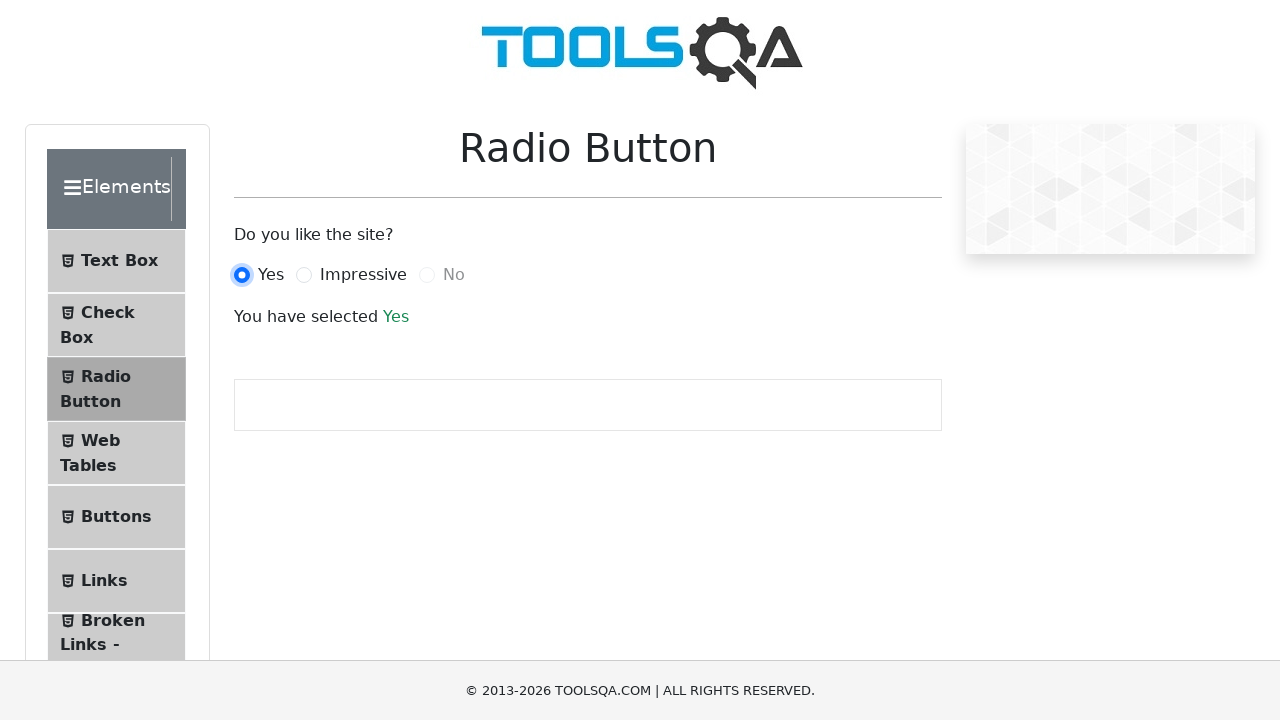

Verified Yes radio button is now selected
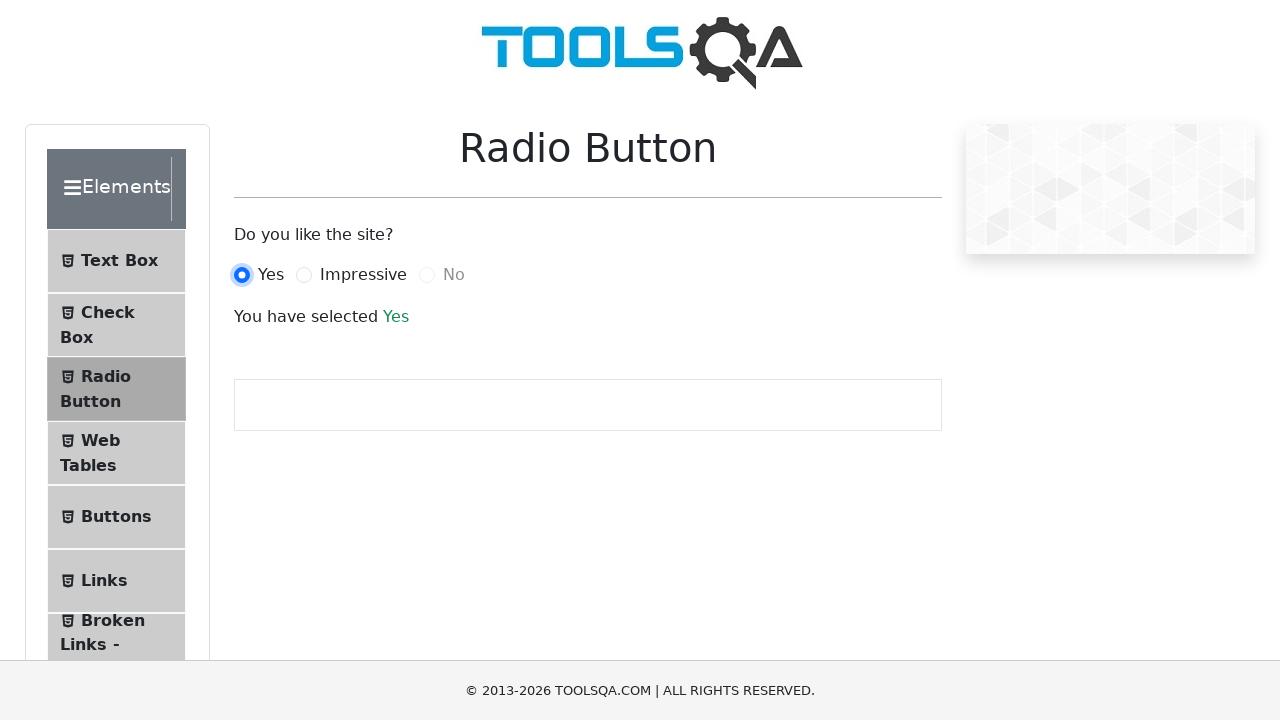

Retrieved confirmation text: You have selected Yes
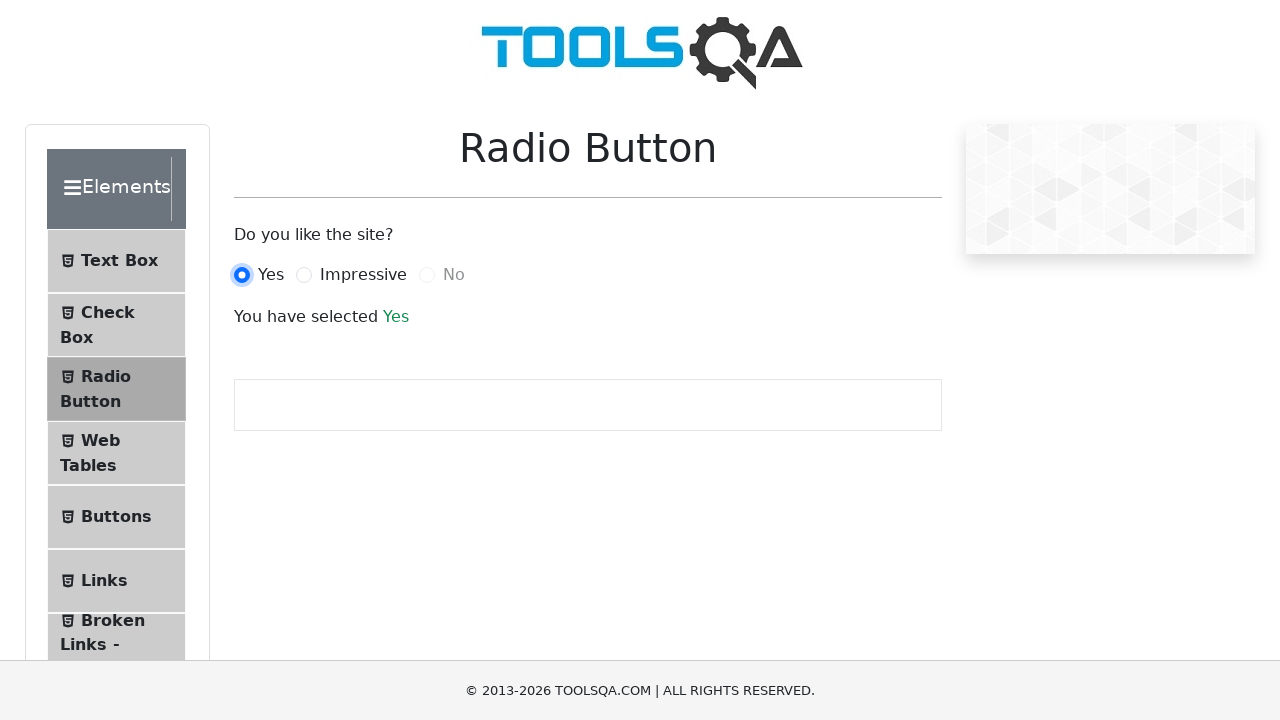

Checked if No radio button is enabled (should be disabled)
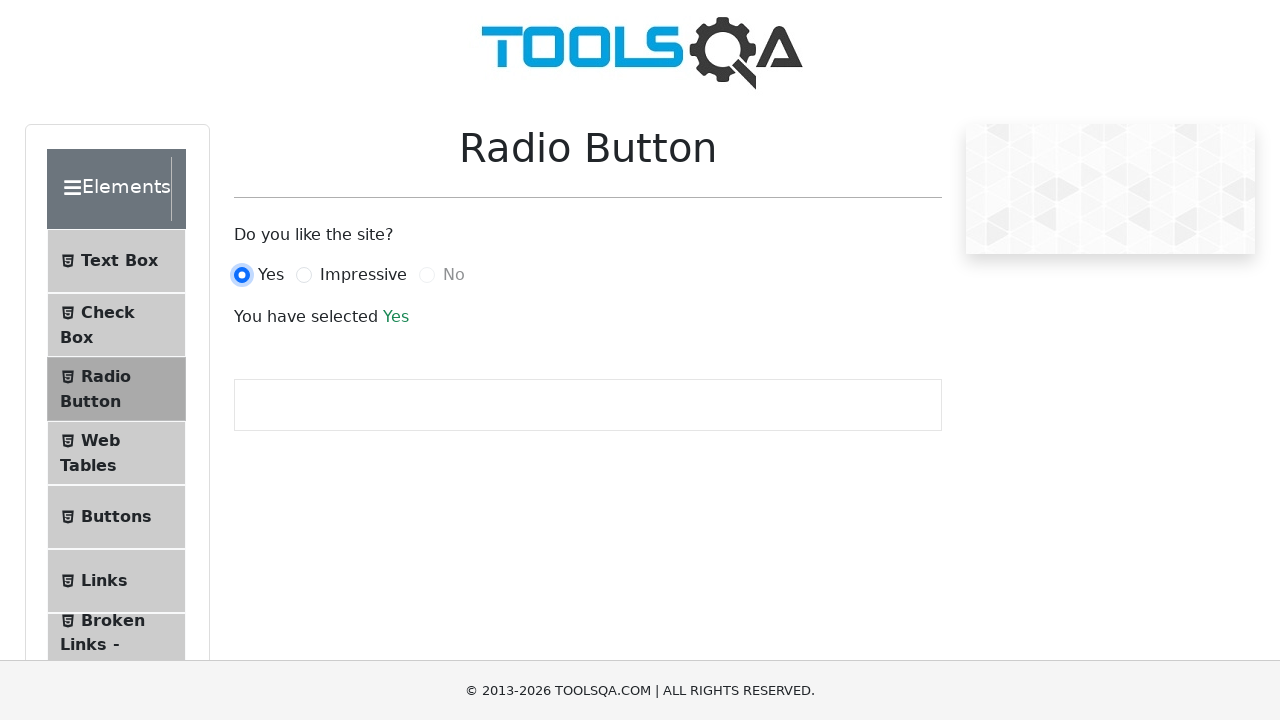

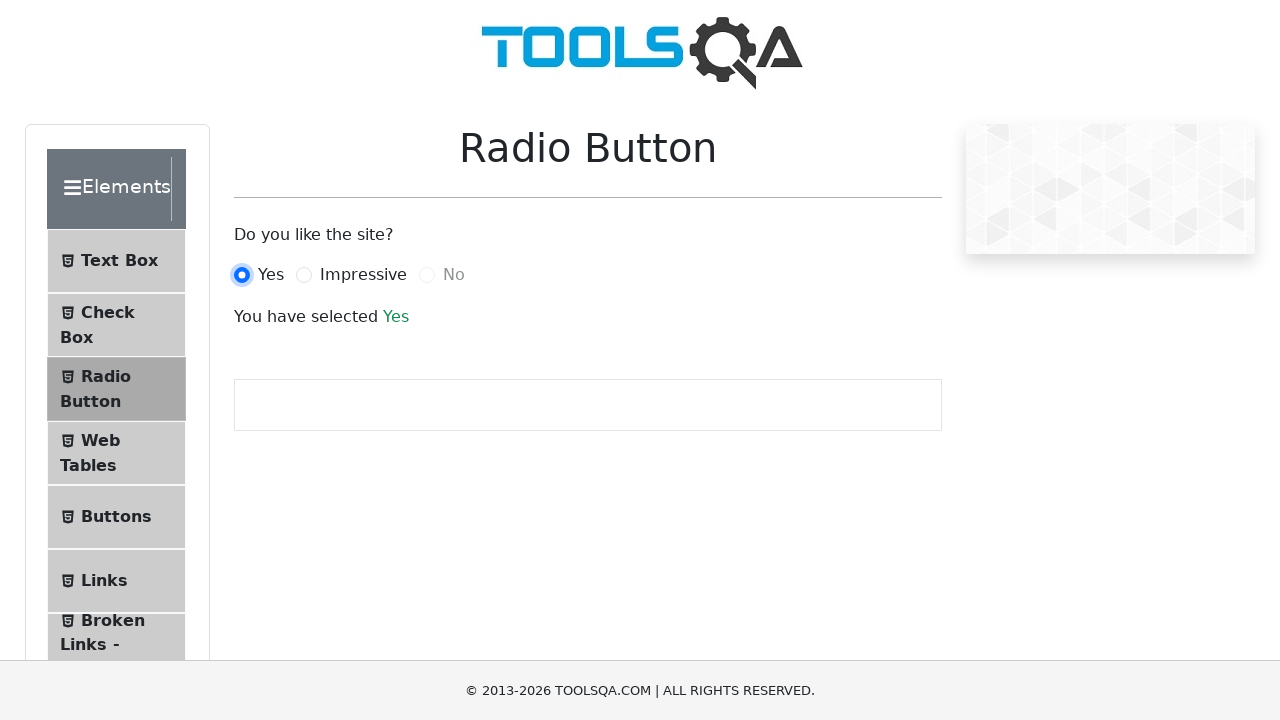